Tests frame switching functionality by switching to an iframe and entering text into an input field within the frame

Starting URL: https://demo.automationtesting.in/Frames.html

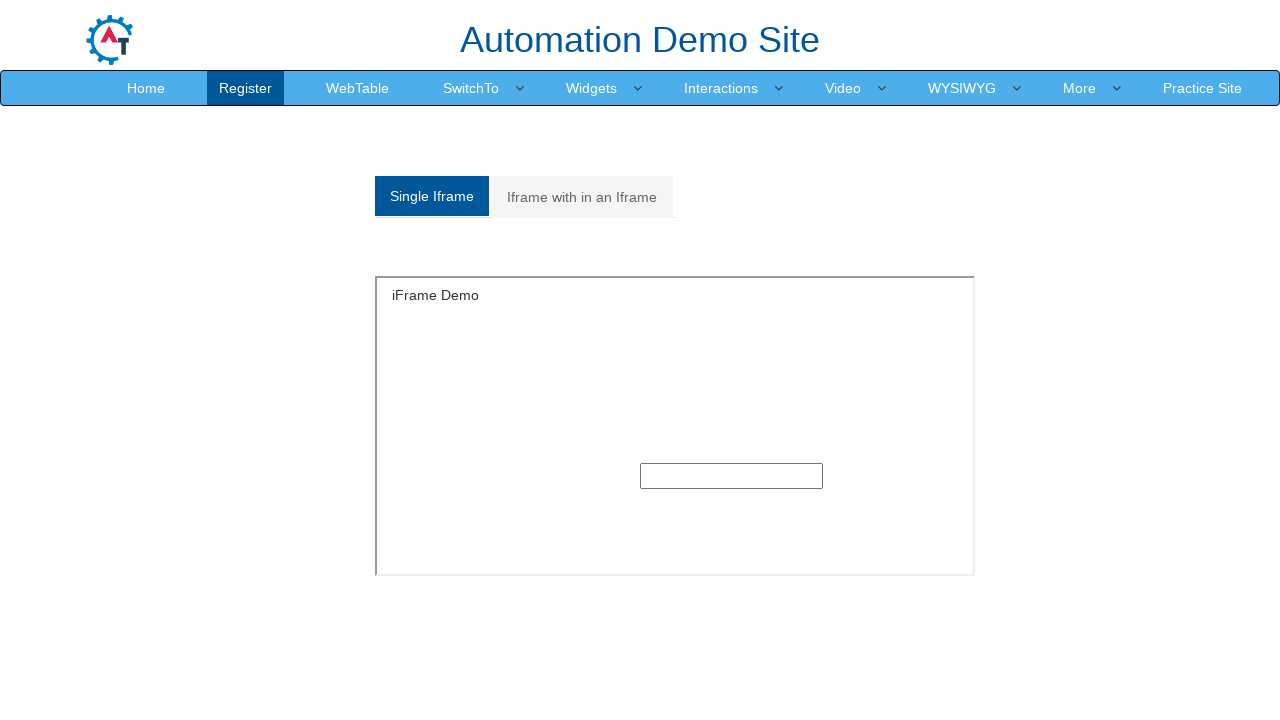

Located iframe with src='SingleFrame.html'
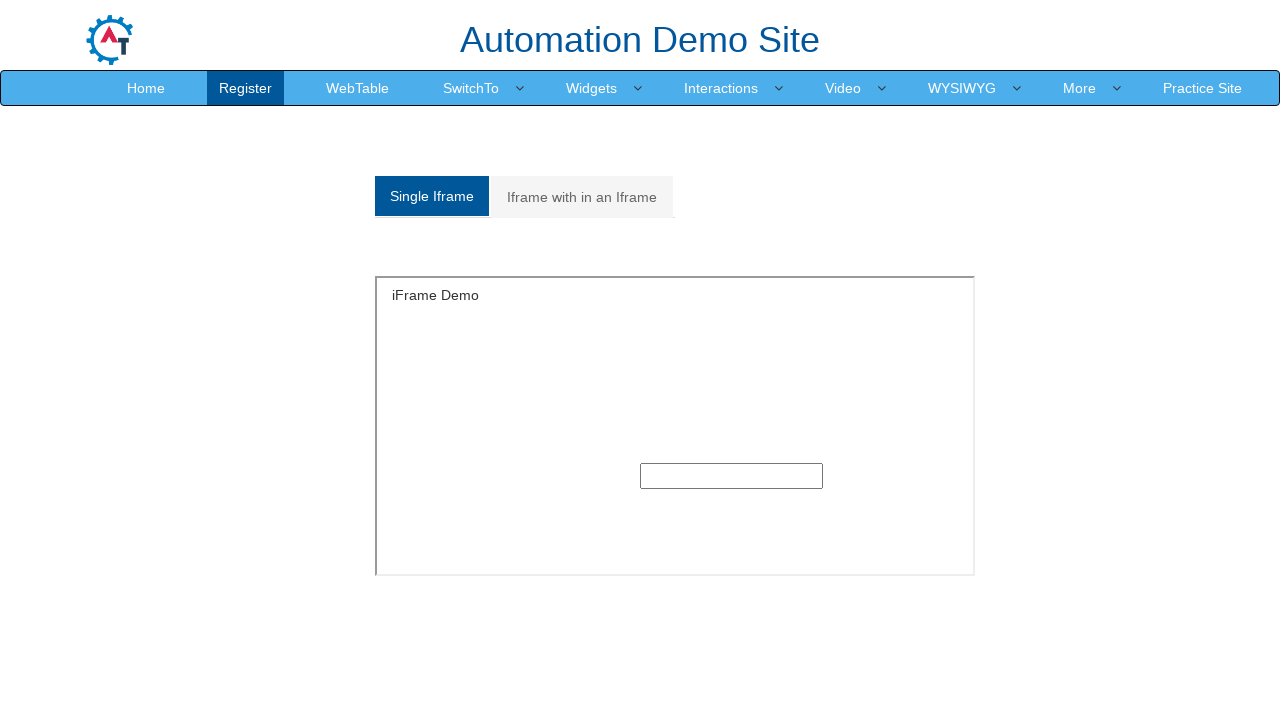

Filled text input field within iframe with 'spider&mosquito' on iframe[src='SingleFrame.html'] >> internal:control=enter-frame >> input[type='te
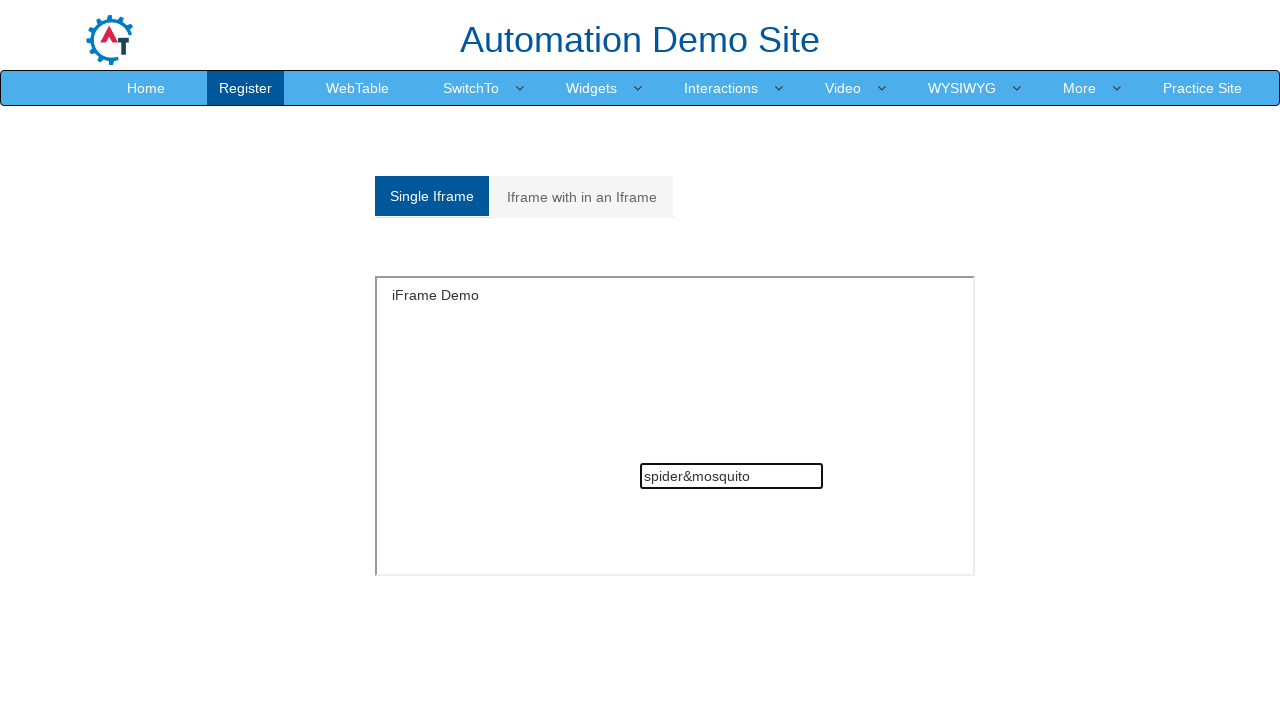

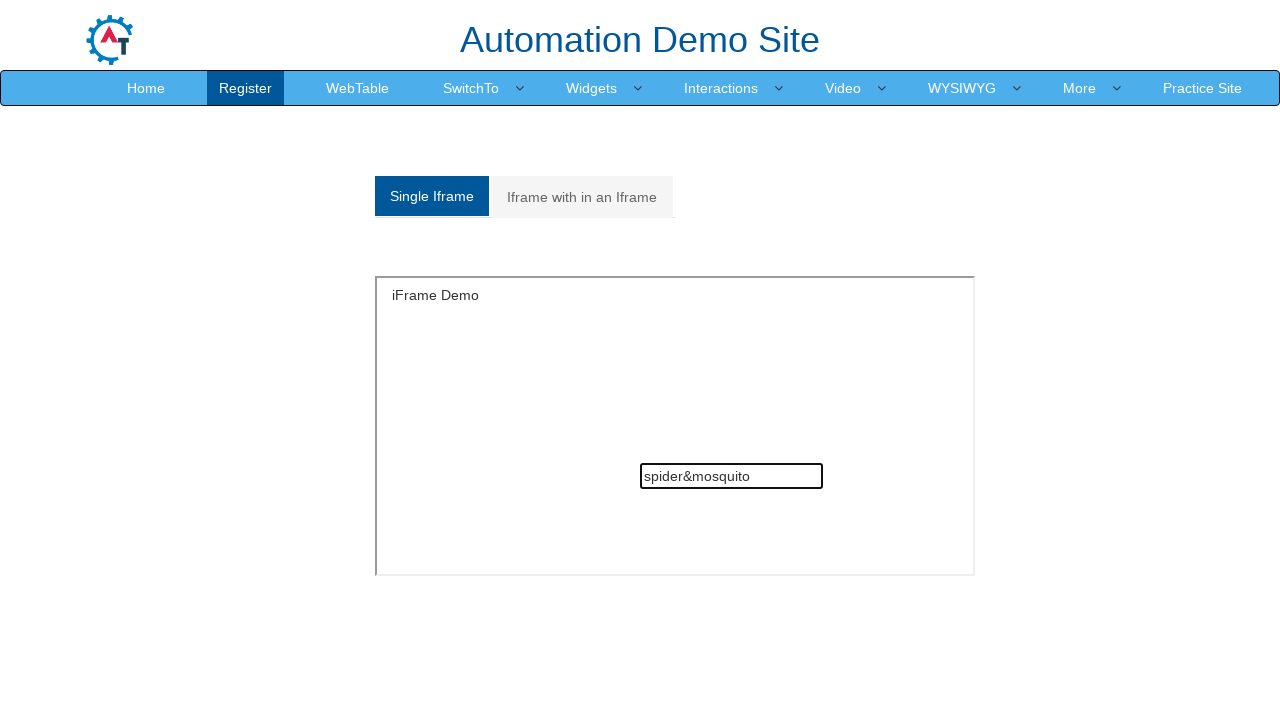